Verifies the Mobile number label displays "Mobile(10 Digits)"

Starting URL: https://demoqa.com/automation-practice-form

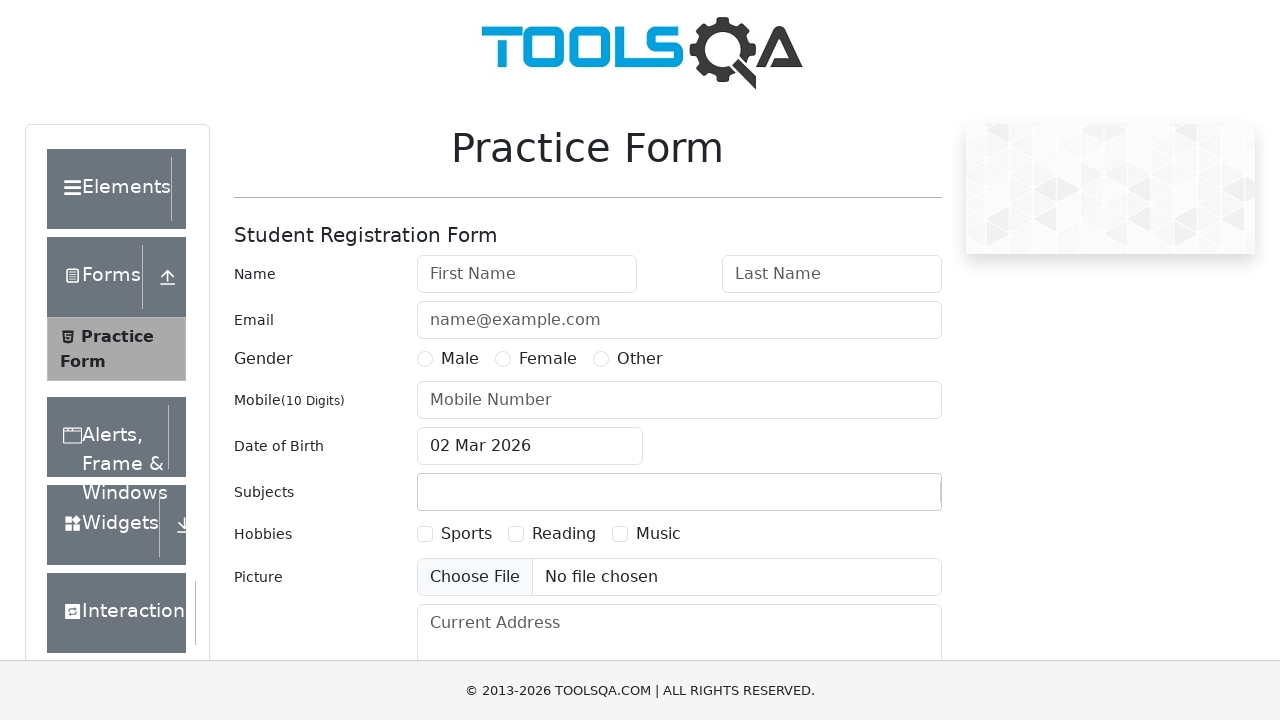

Navigated to automation practice form page
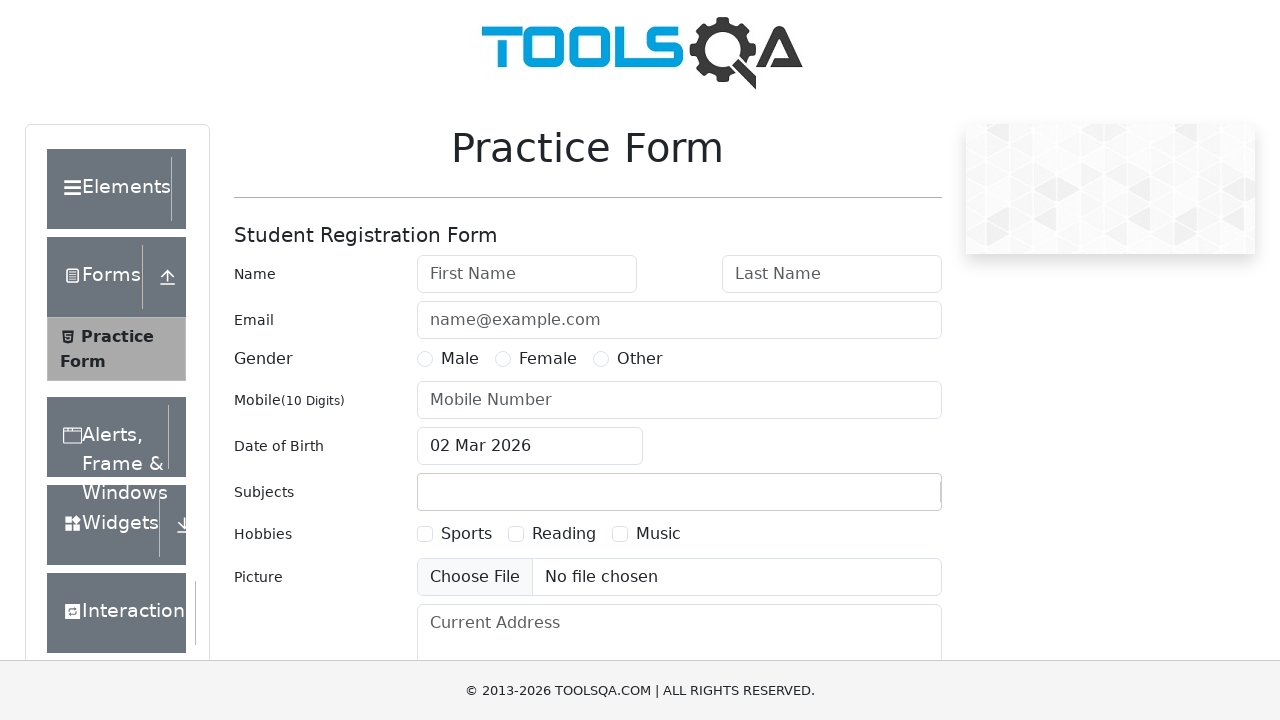

Located the Mobile number label element
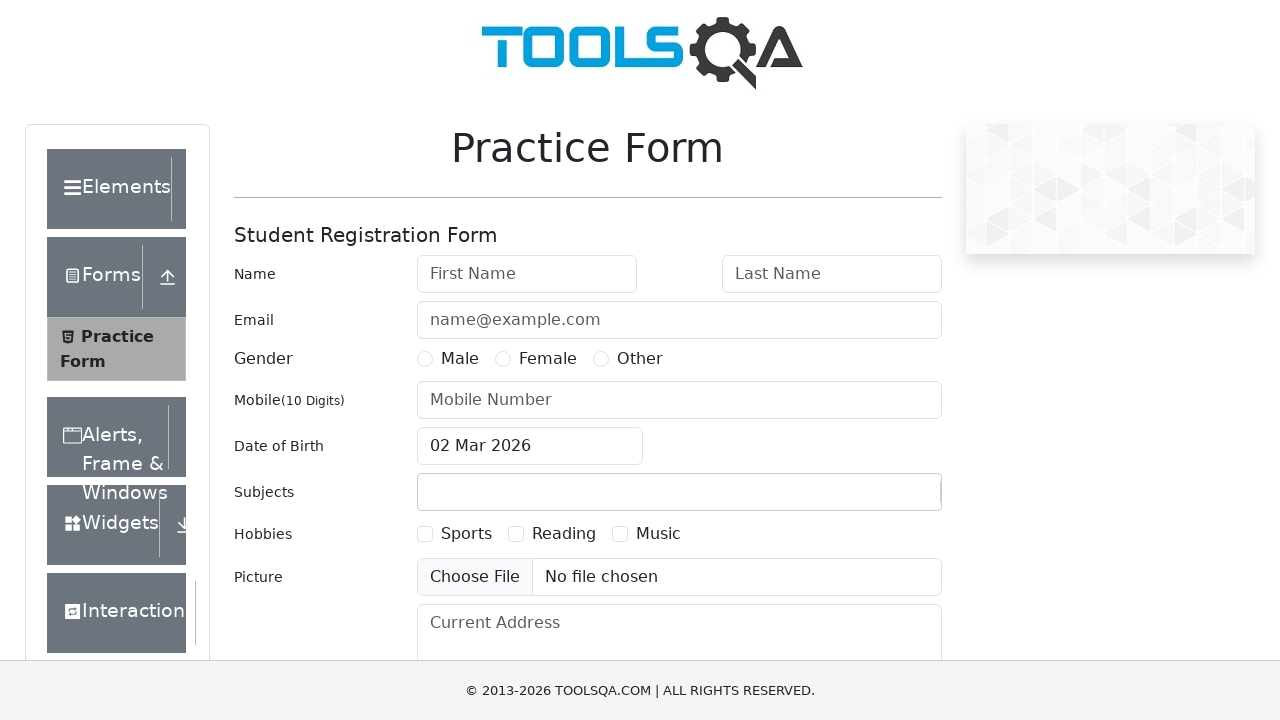

Verified Mobile number label displays 'Mobile(10 Digits)'
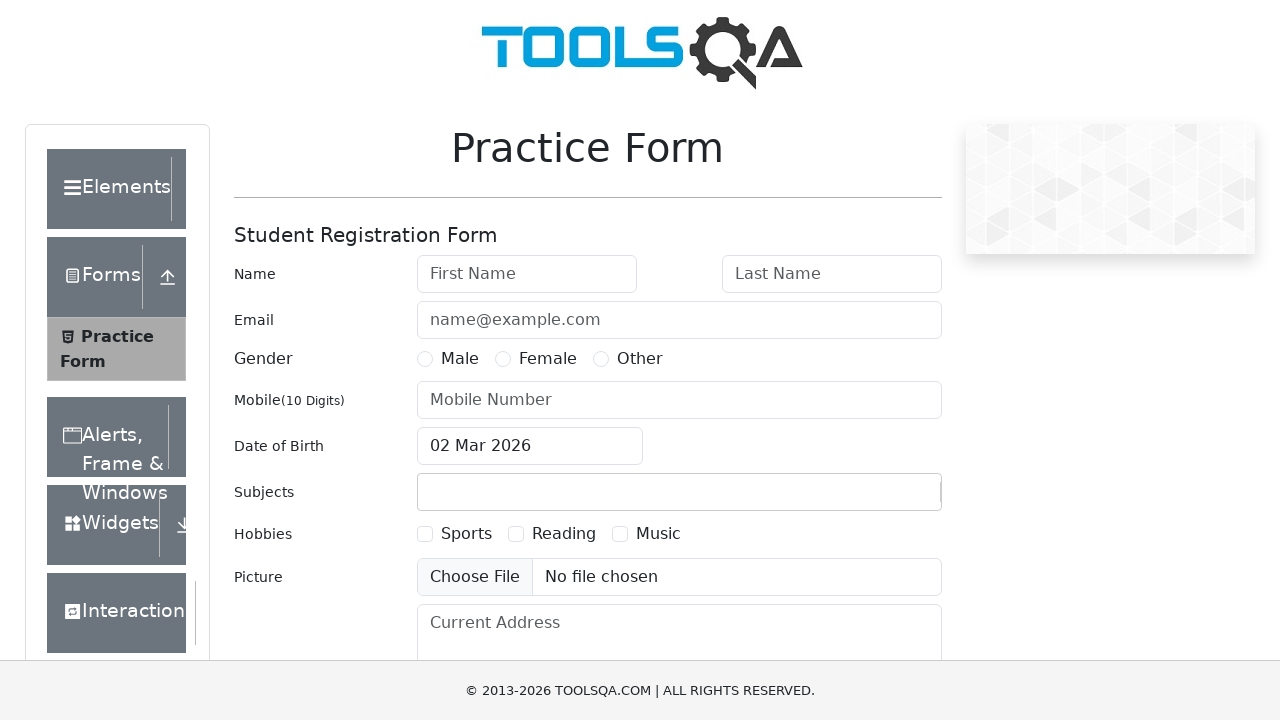

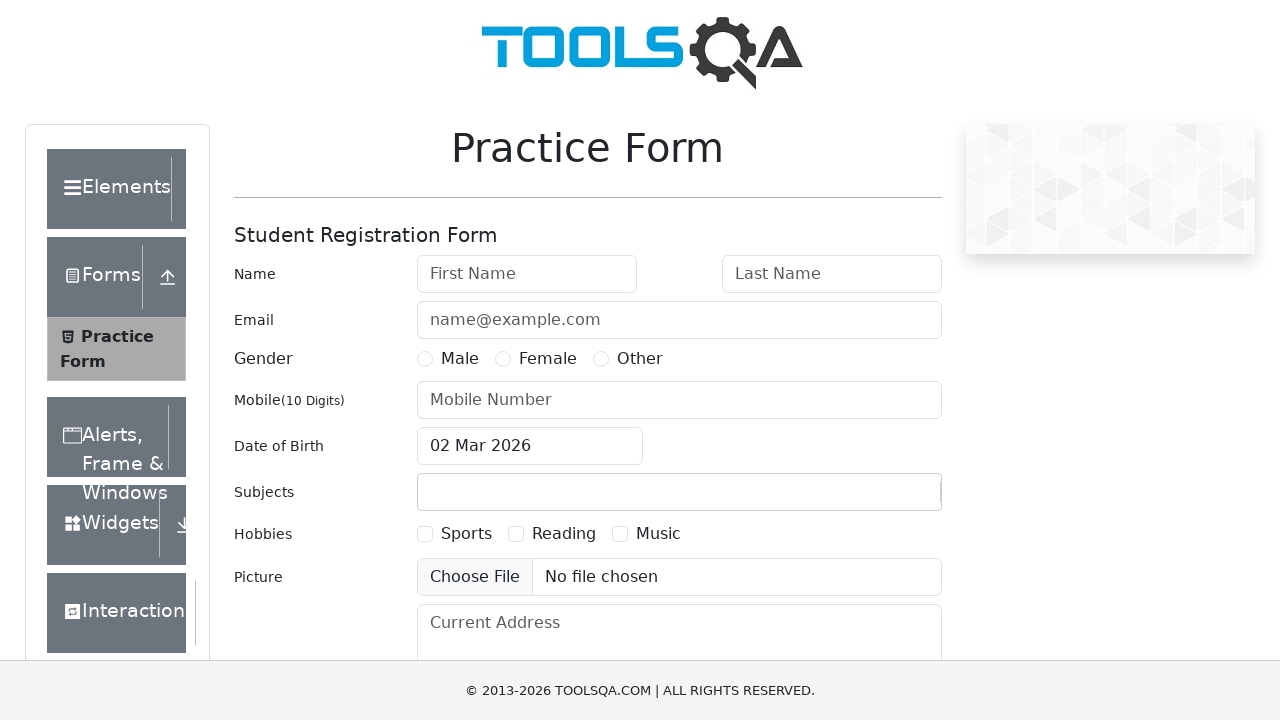